Tests the word counter website by entering a phrase into the text area and verifying that the word and character counts displayed match the expected values.

Starting URL: https://wordcounter.net/

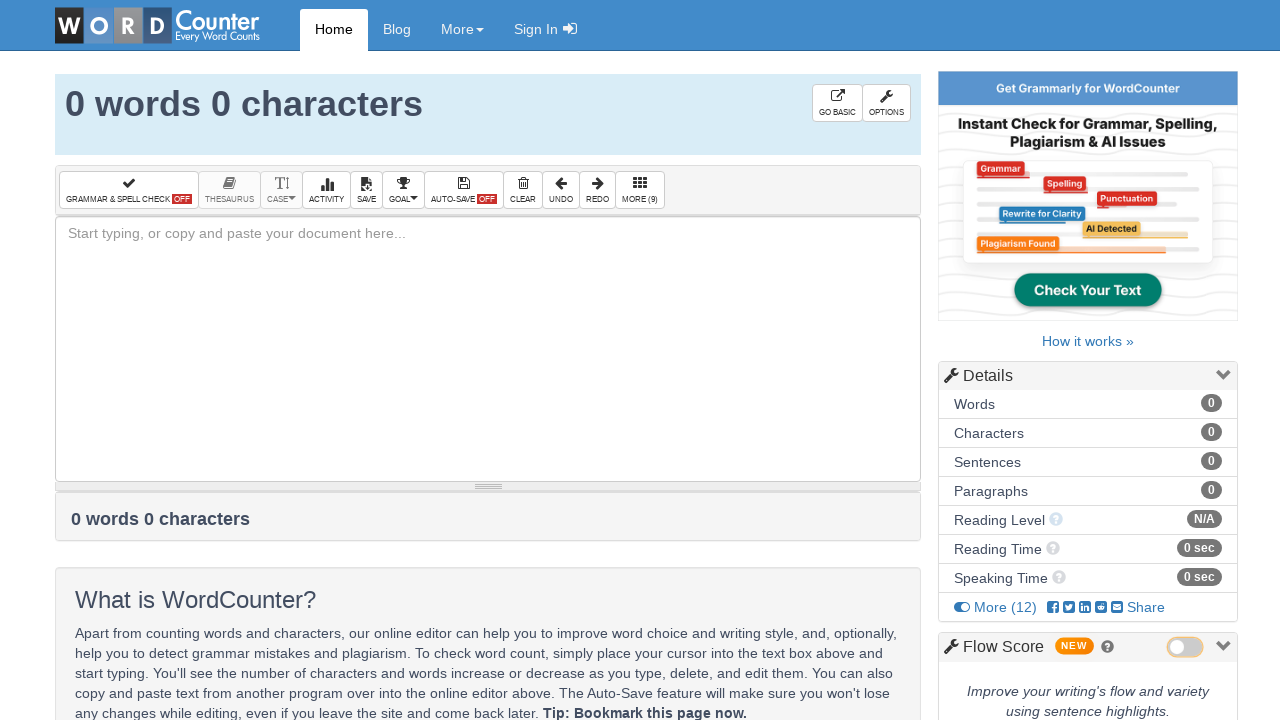

Waited for textarea to load on word counter website
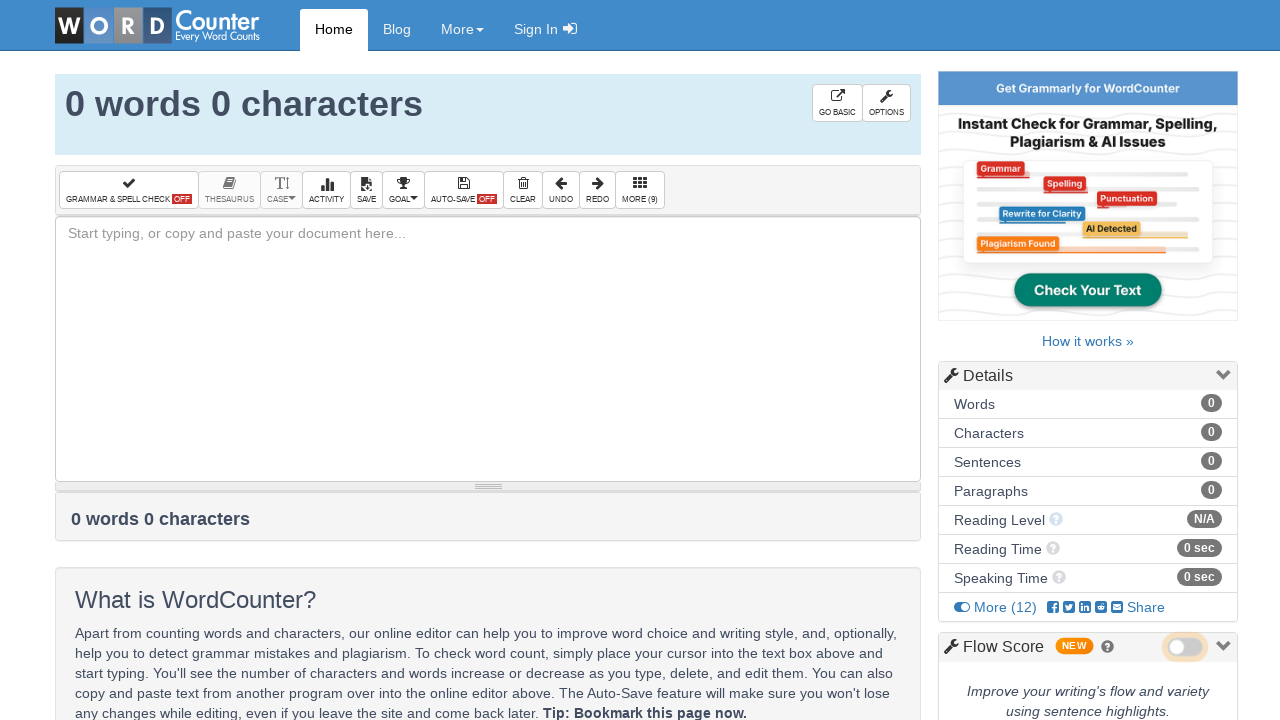

Clicked on the textarea field at (488, 349) on textarea
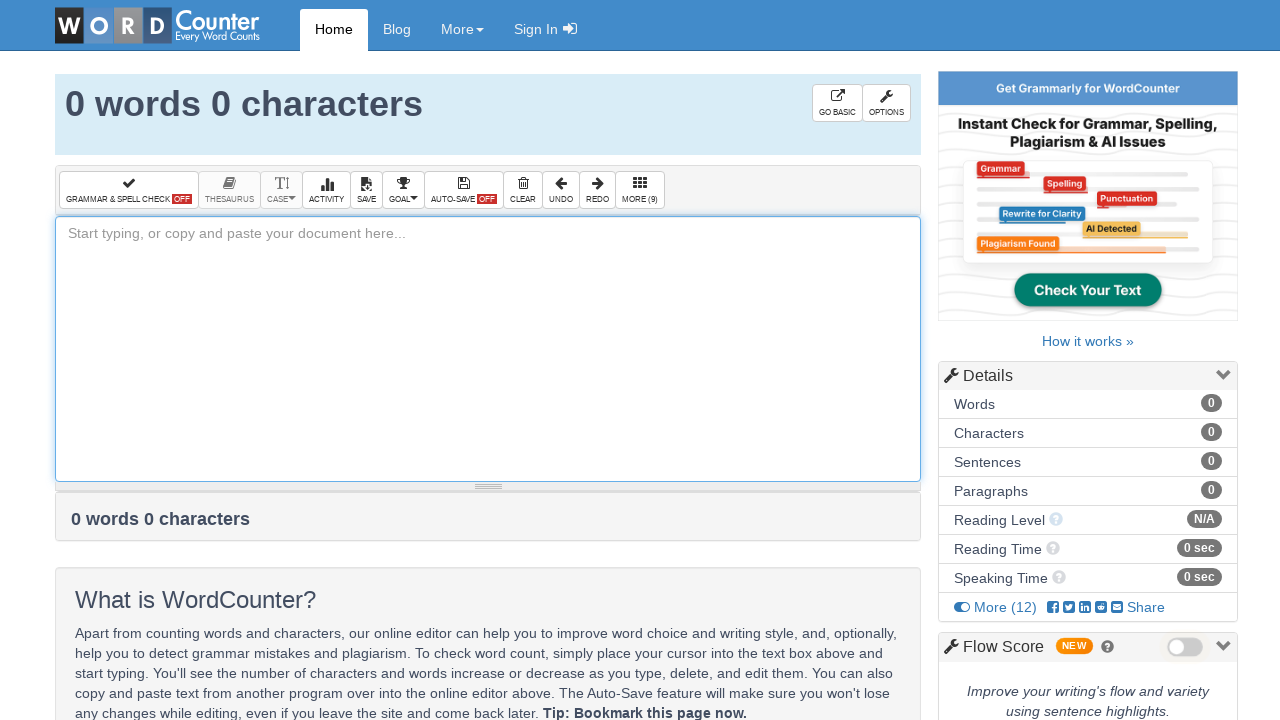

Filled textarea with test phrase on textarea
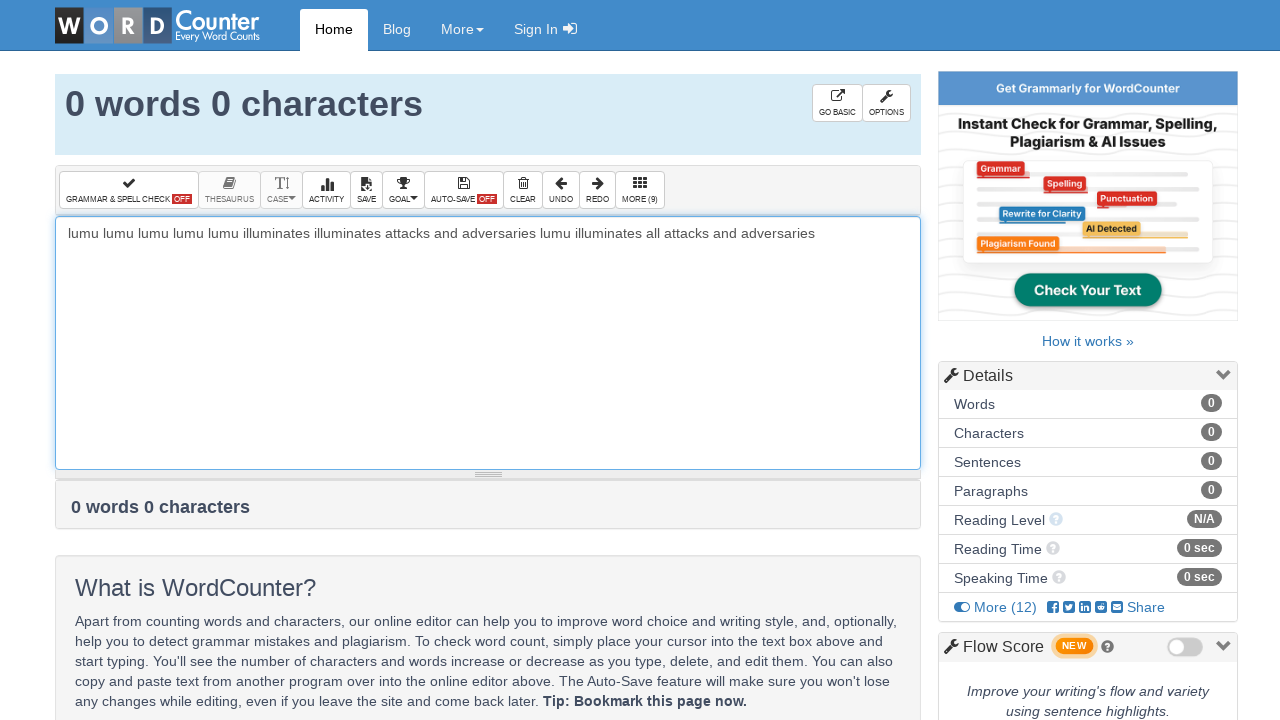

Waited for results to update after entering phrase
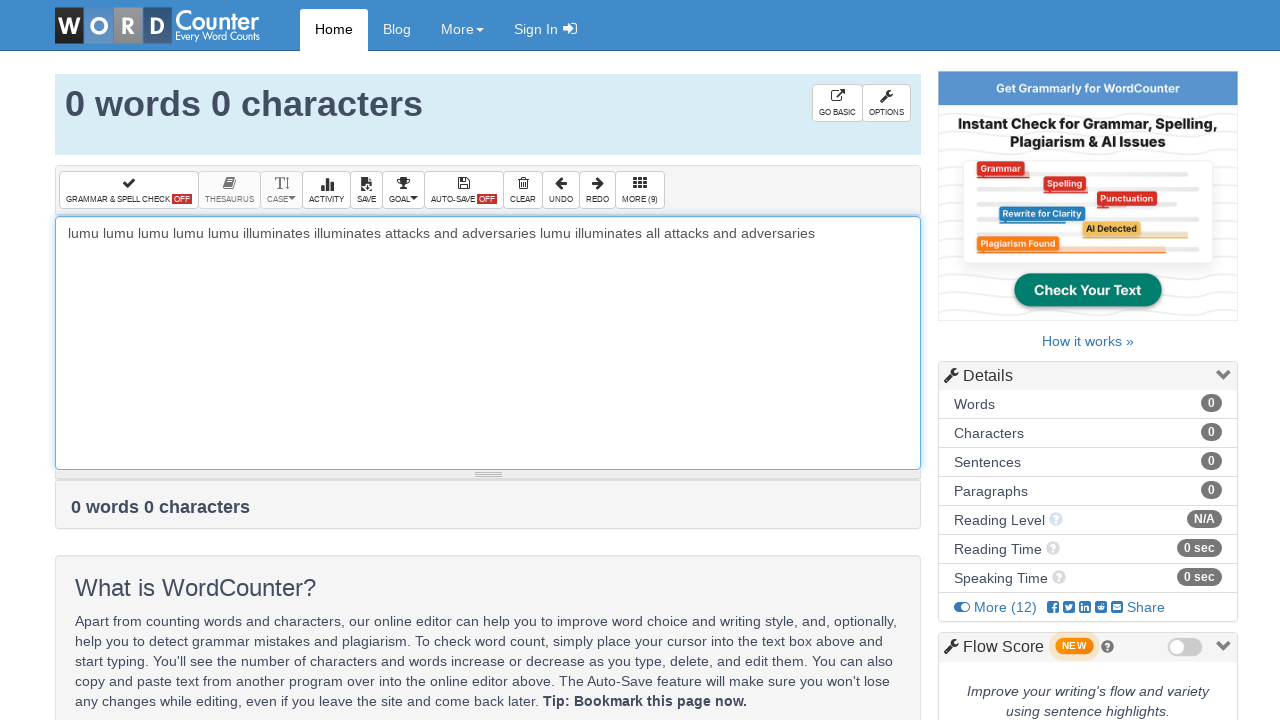

Word and character count results are now visible
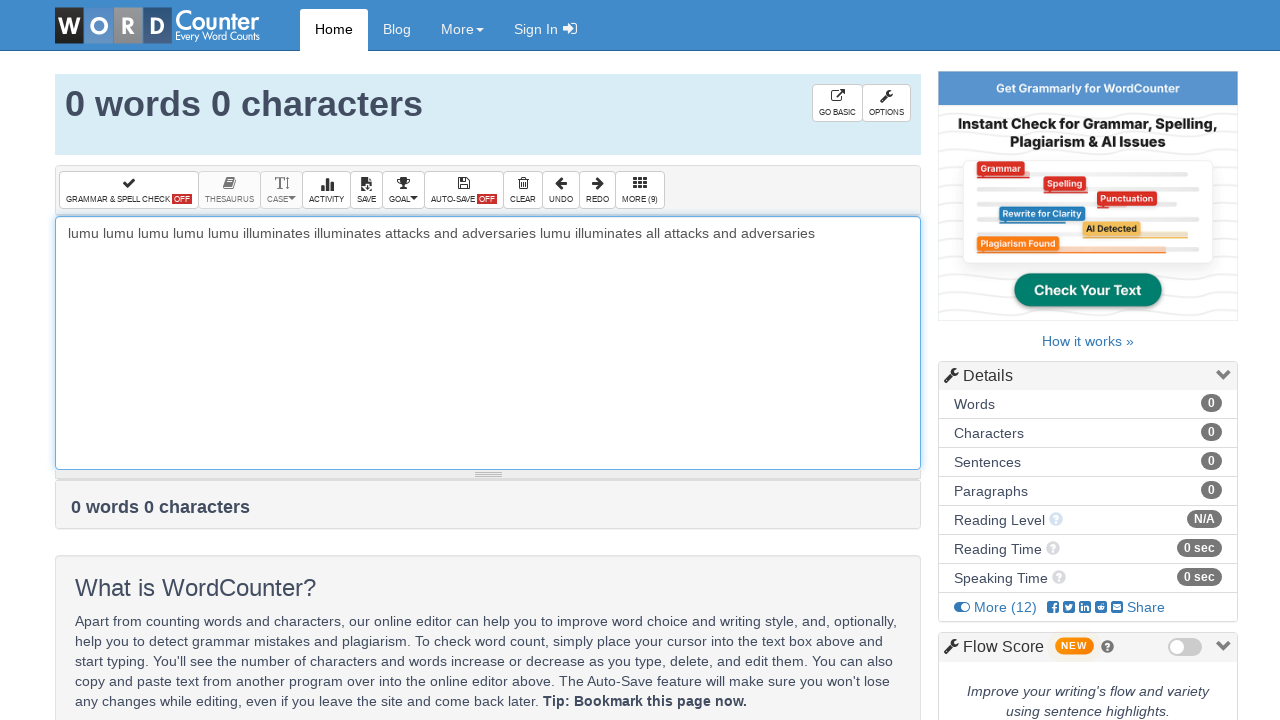

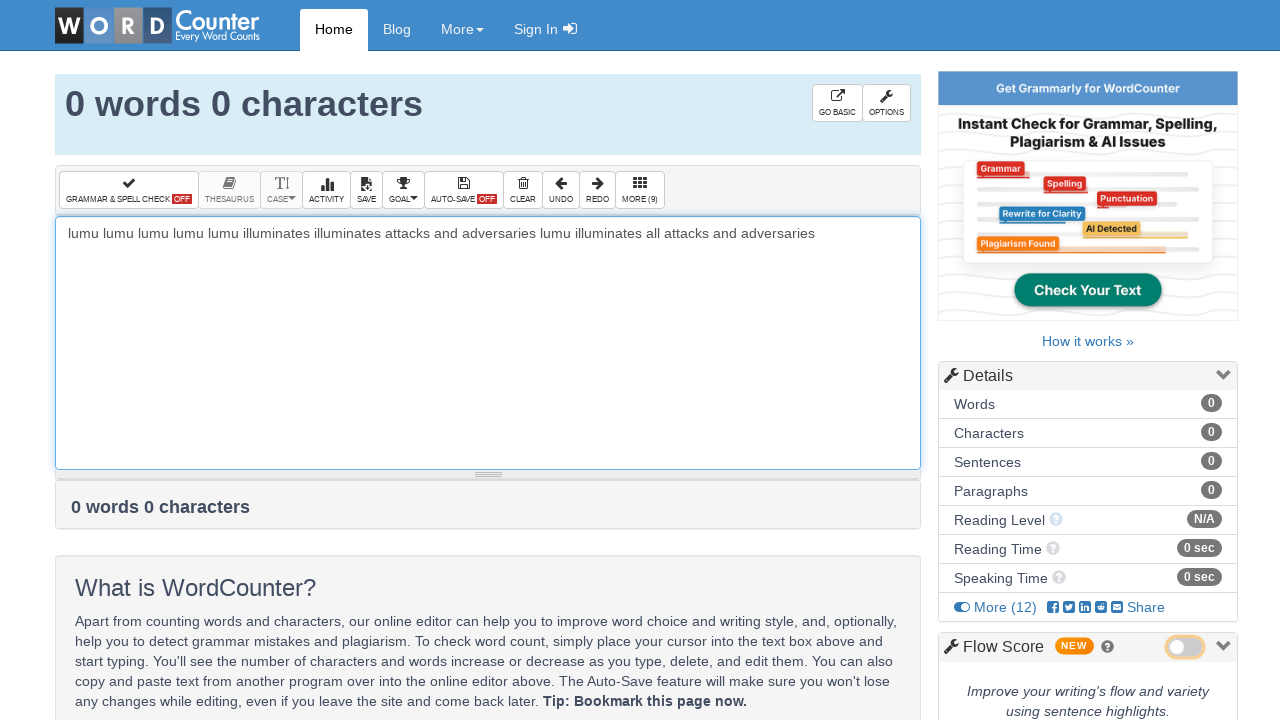